Tests browser window switching functionality by clicking a link that opens a new window, switching to it, and switching back to the parent window

Starting URL: https://the-internet.herokuapp.com/windows

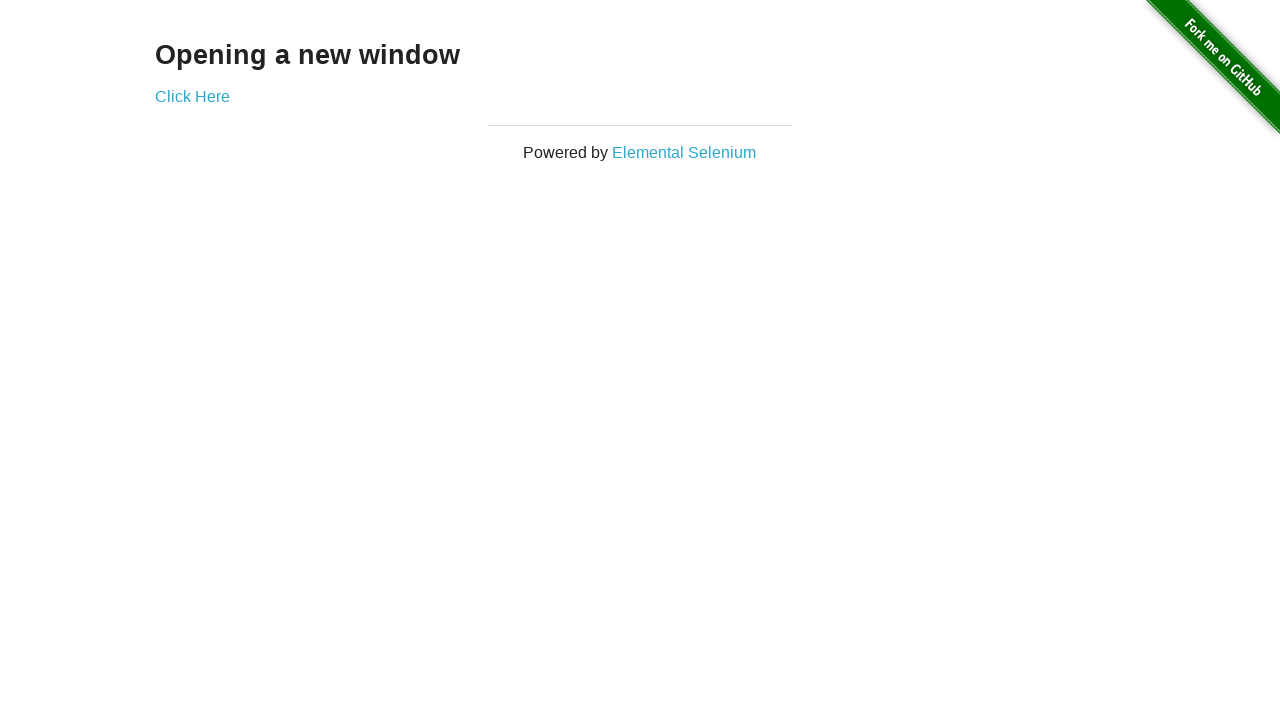

Stored reference to initial page context
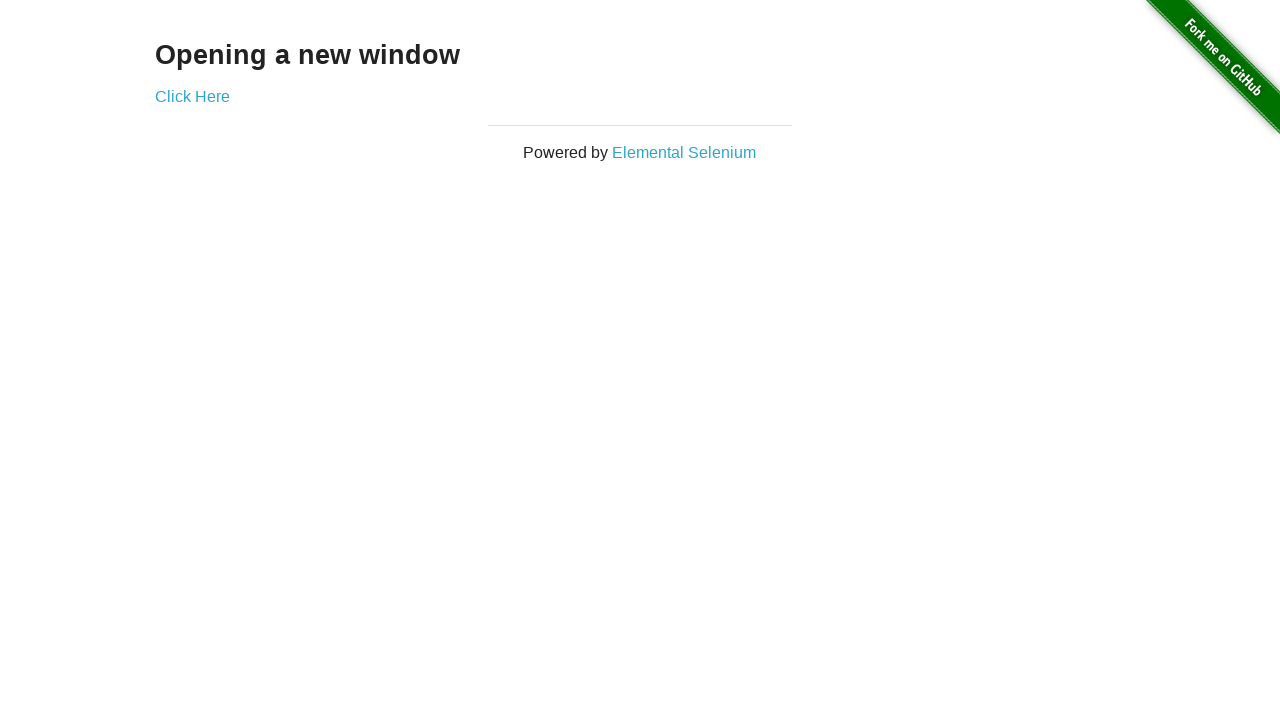

Clicked 'Click Here' link to open new window at (192, 96) on text='Click Here'
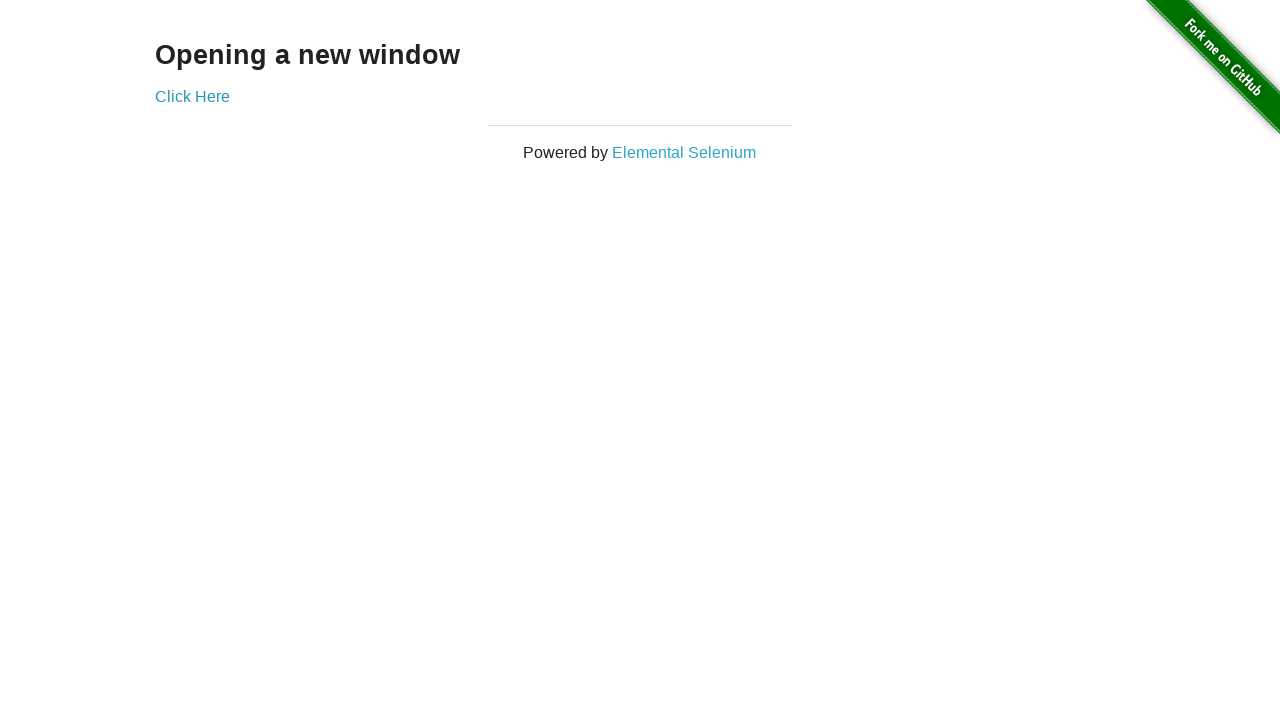

Captured new window page object
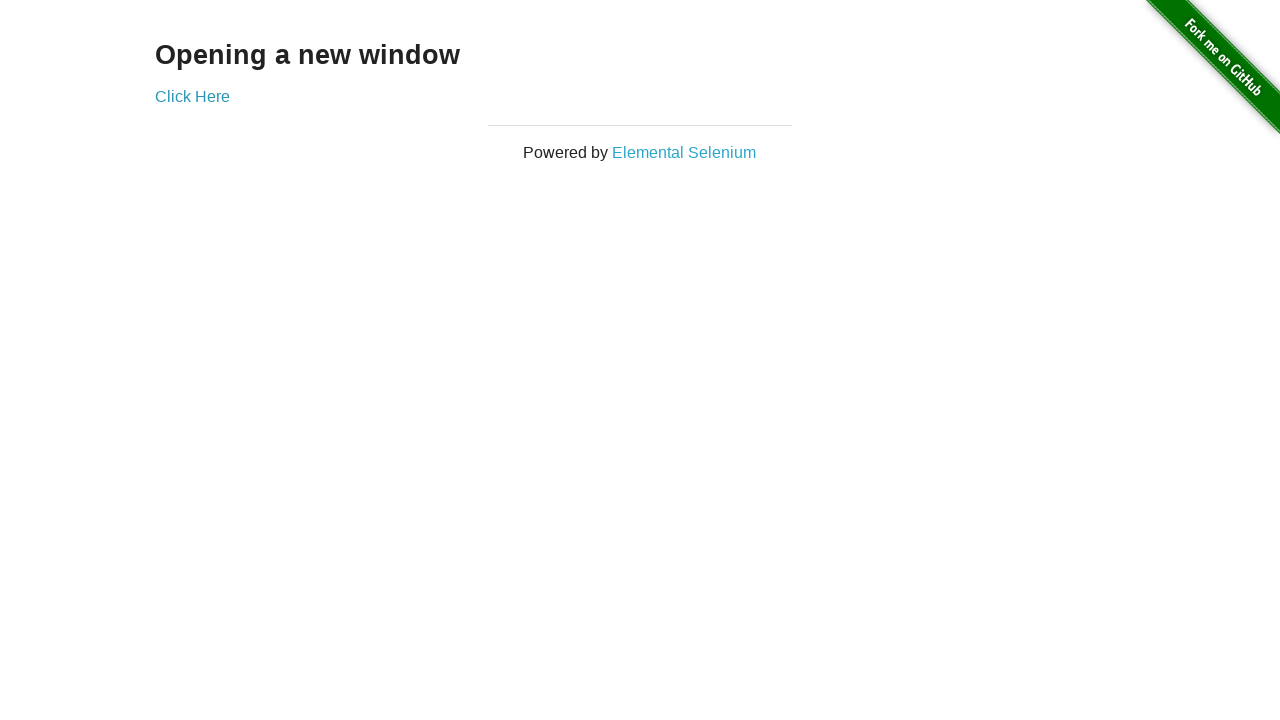

New window page loaded successfully
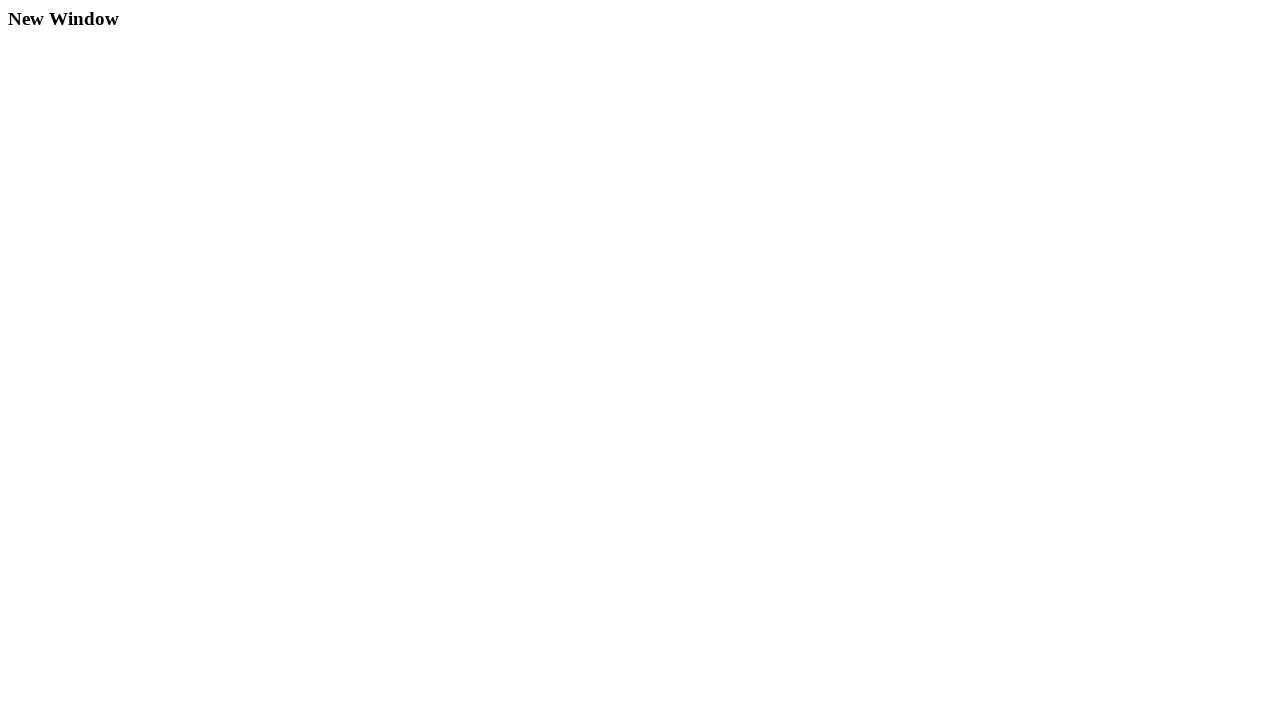

Both pages are accessible - ready to interact with original or new window
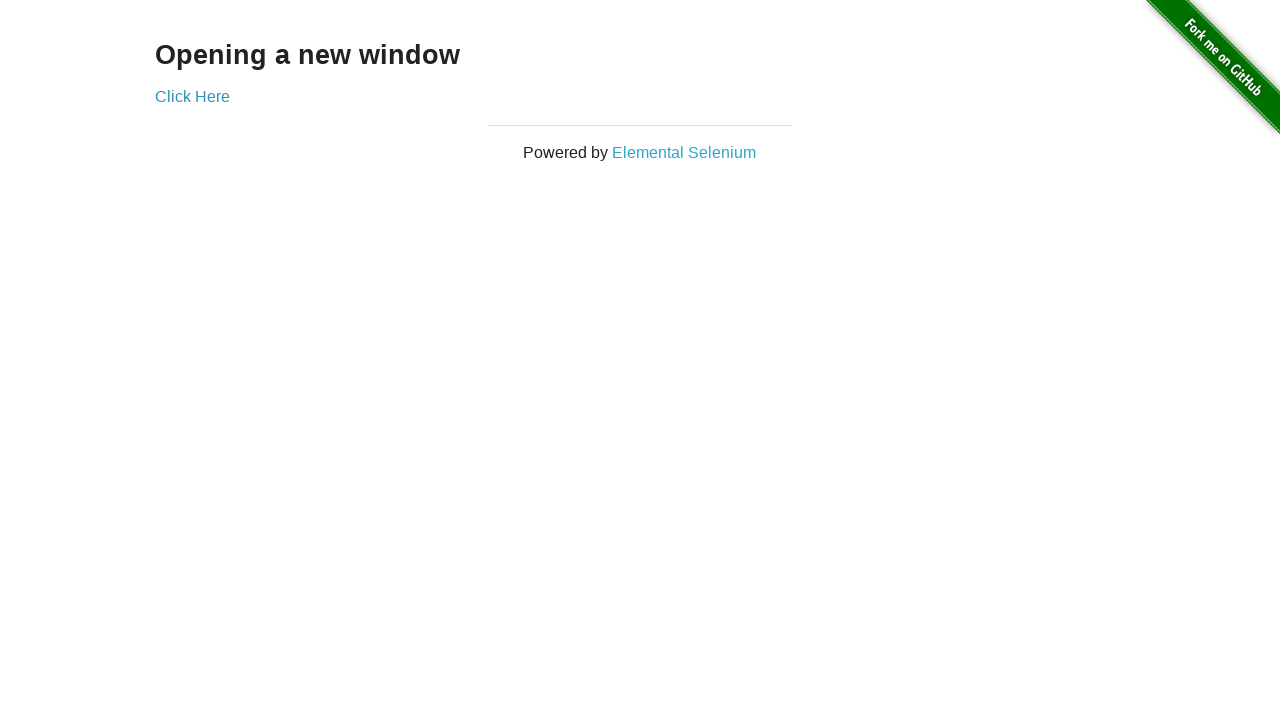

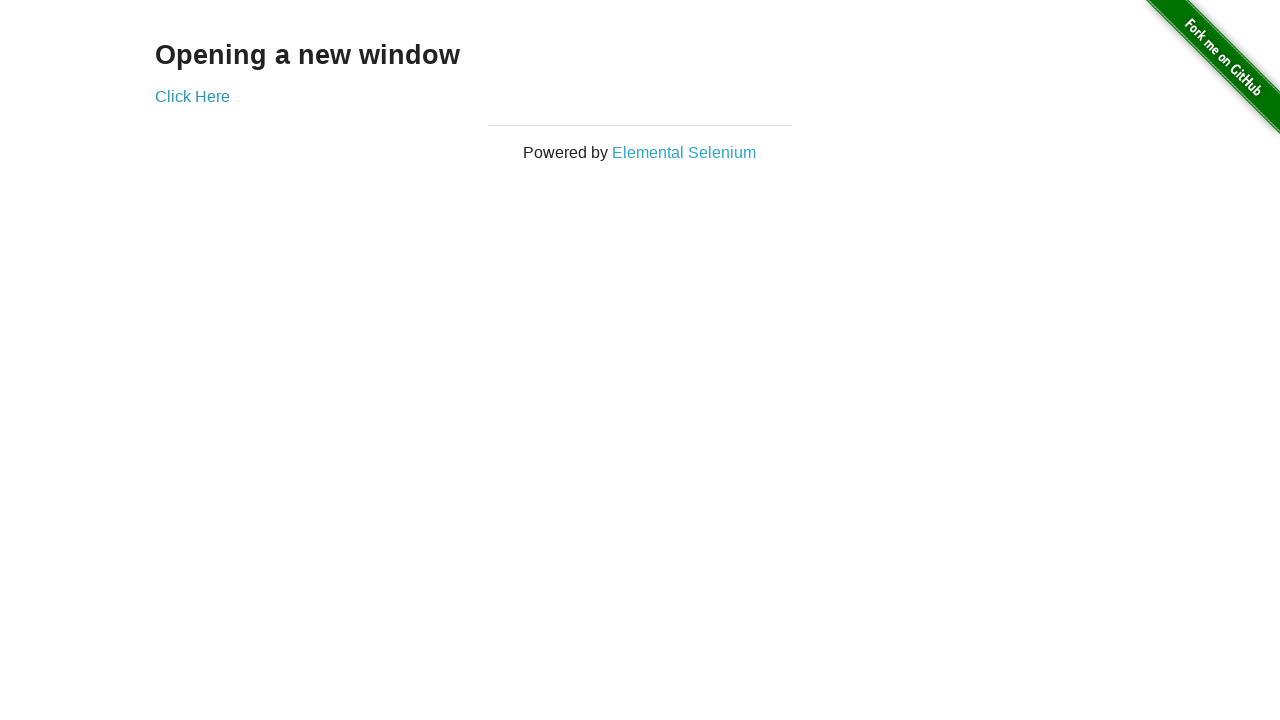